Tests JavaScript prompt functionality in W3Schools editor by clicking the try button, entering text in the prompt alert, and verifying the result

Starting URL: https://www.w3schools.com/js/tryit.asp?filename=tryjs_prompt

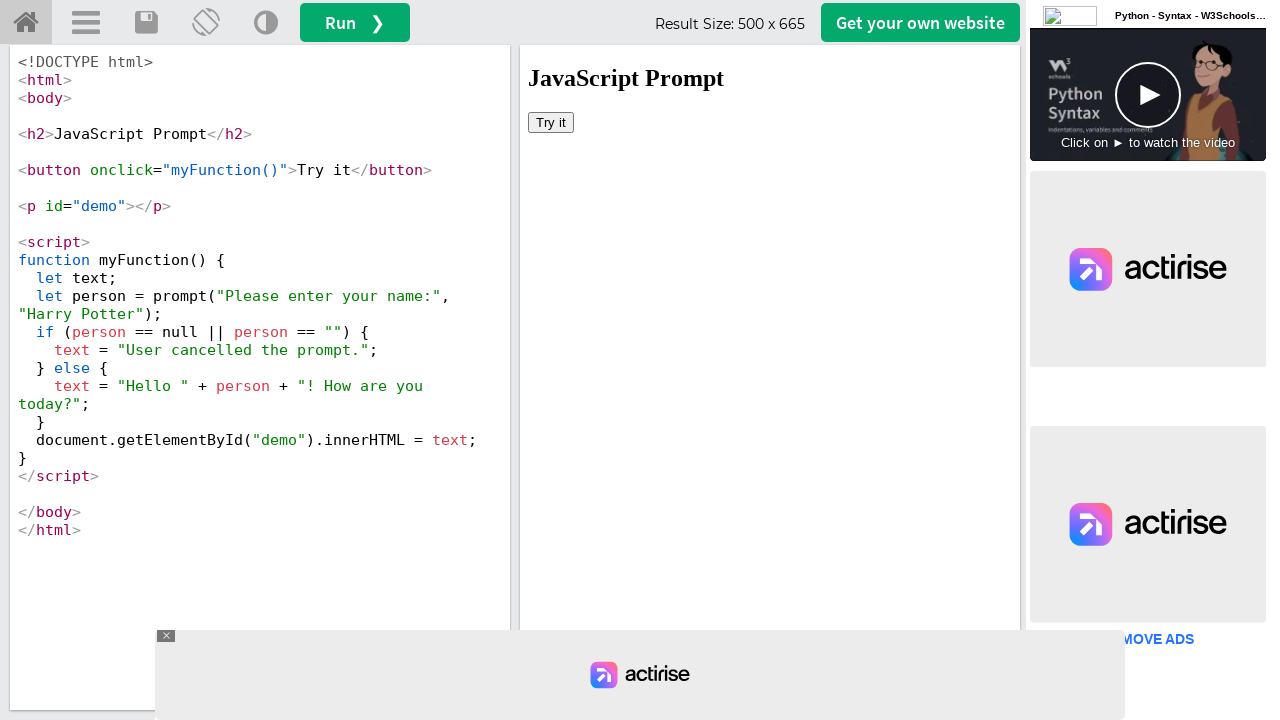

Located iframe with ID 'iframeResult' containing the demo
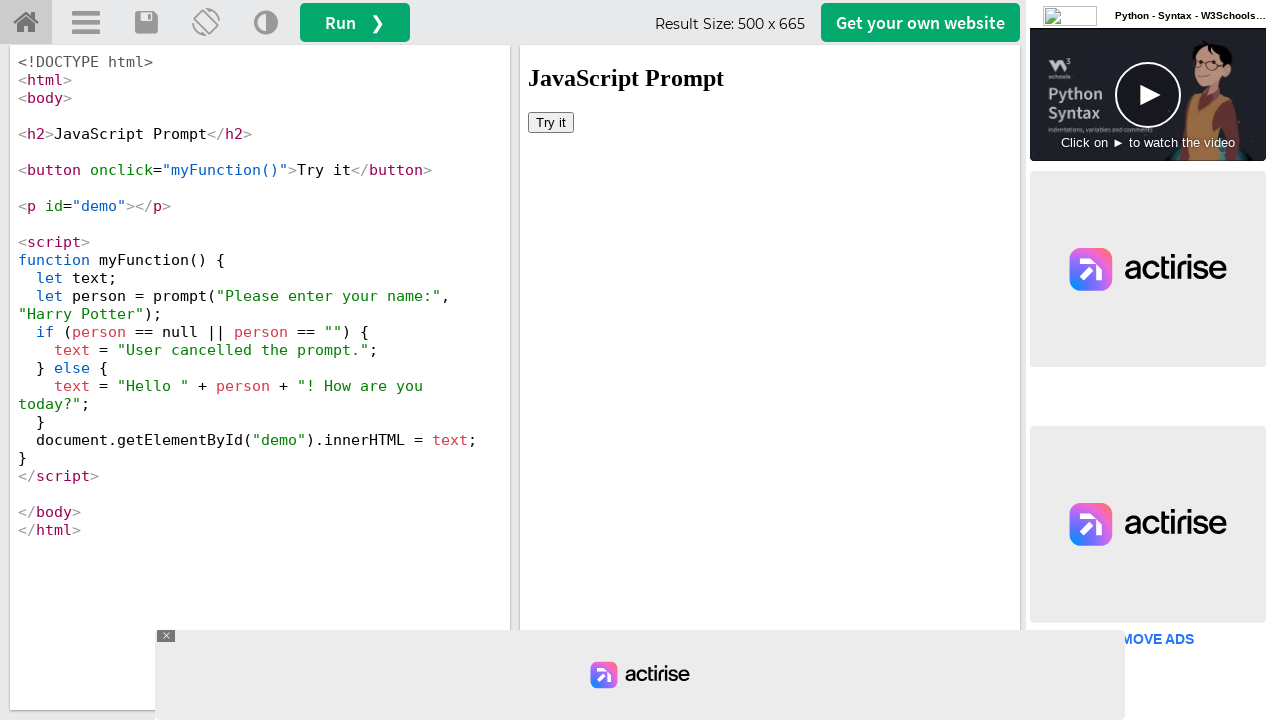

Clicked 'Try it' button in iframe at (551, 122) on iframe#iframeResult >> internal:control=enter-frame >> xpath=//button[text()='Tr
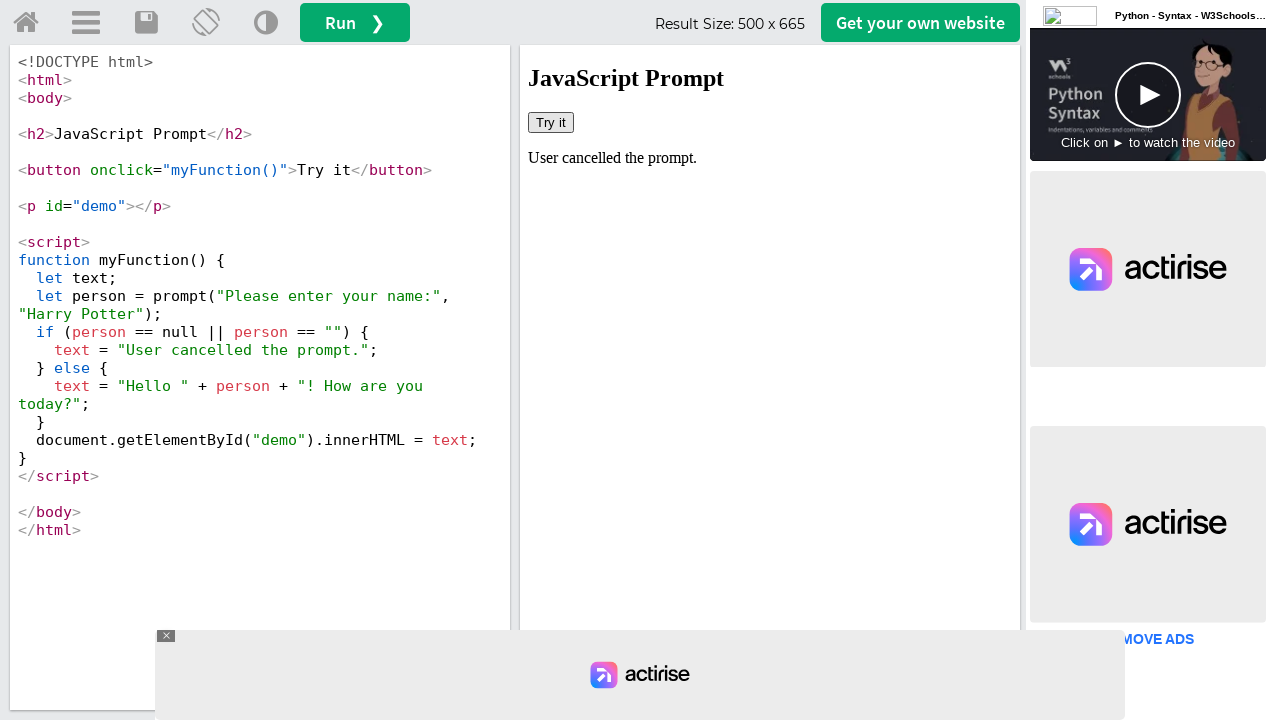

Set up dialog handler to accept prompt with text 'TestUser123'
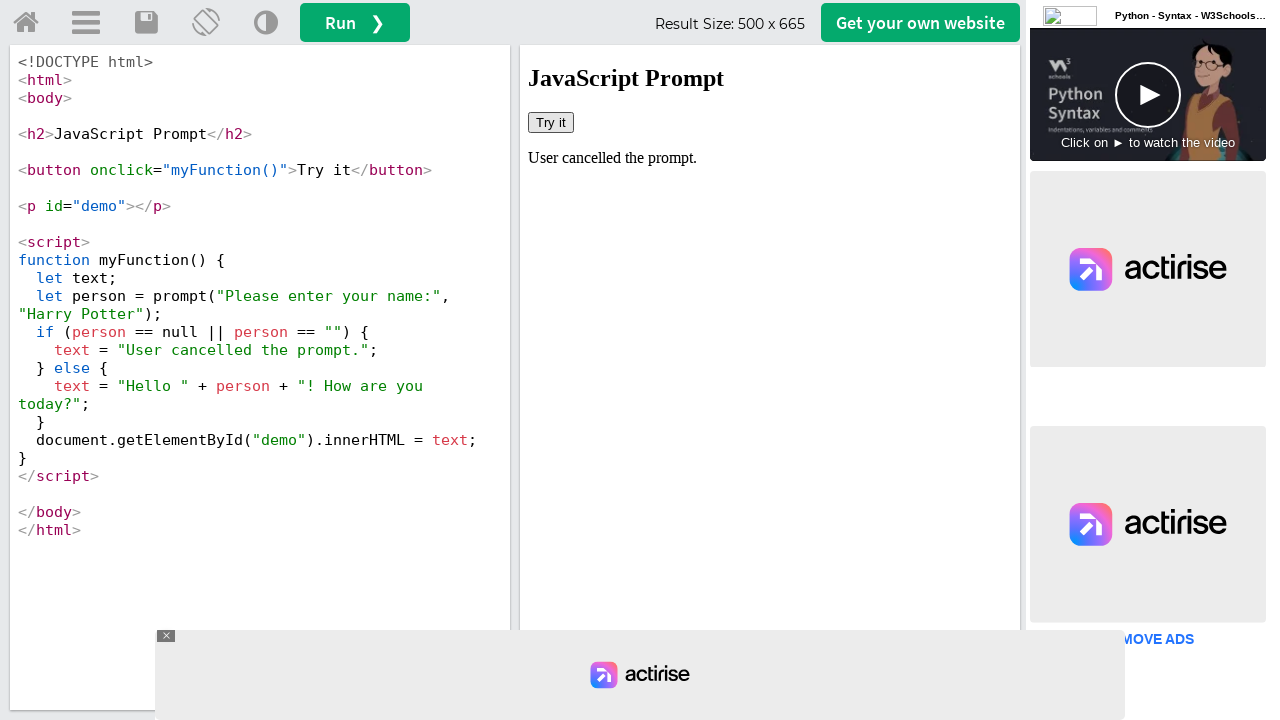

Clicked 'Try it' button again to trigger prompt dialog at (551, 122) on iframe#iframeResult >> internal:control=enter-frame >> xpath=//button[text()='Tr
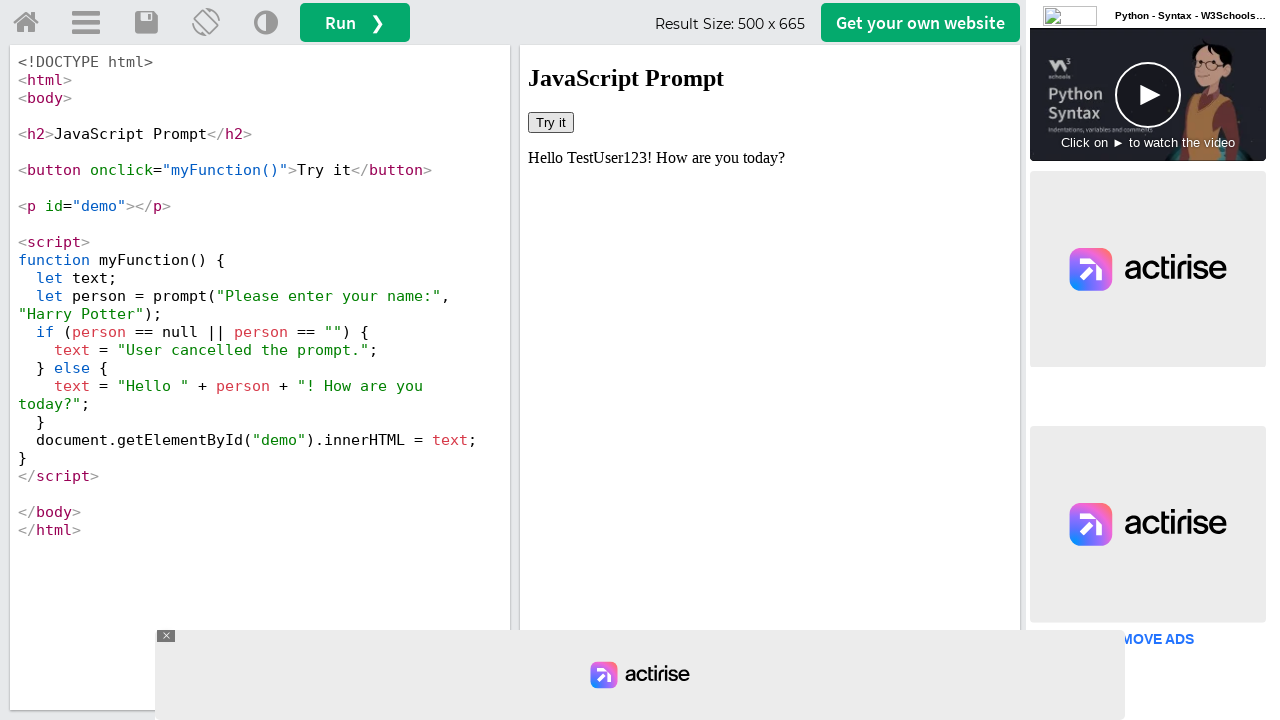

Retrieved demo text content from #demo element
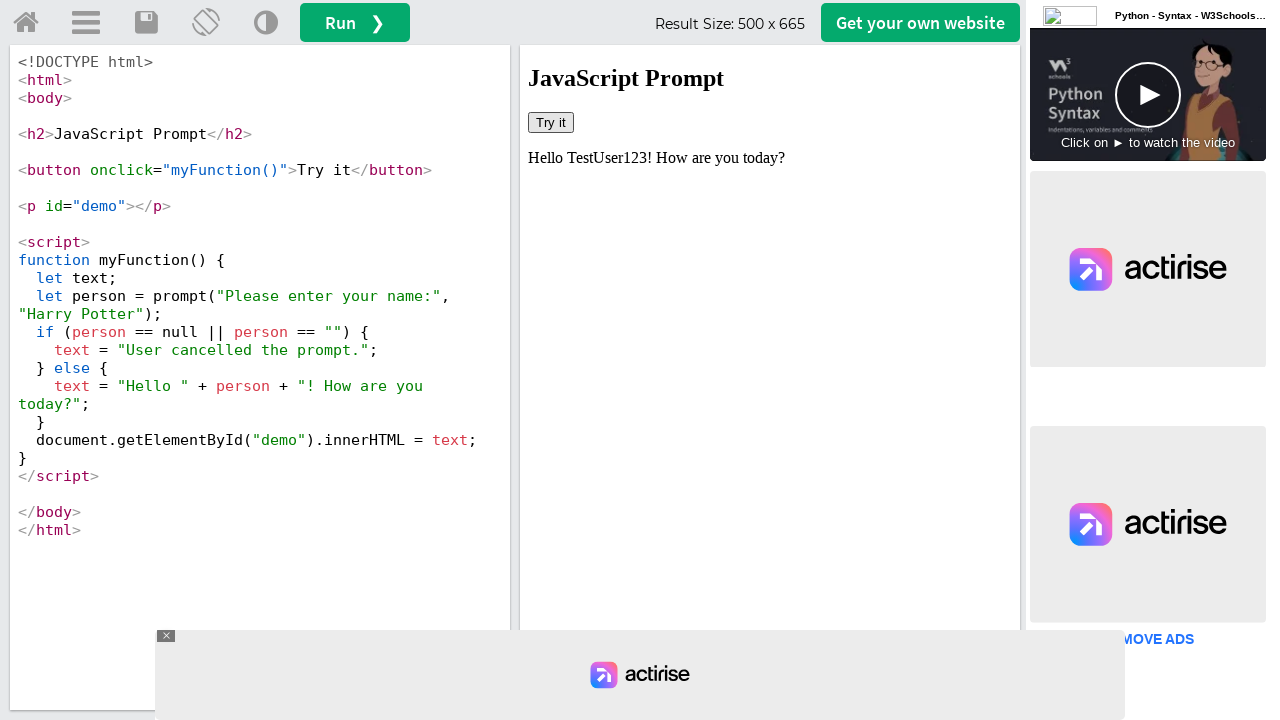

Verified demo text output: Hello TestUser123! How are you today?
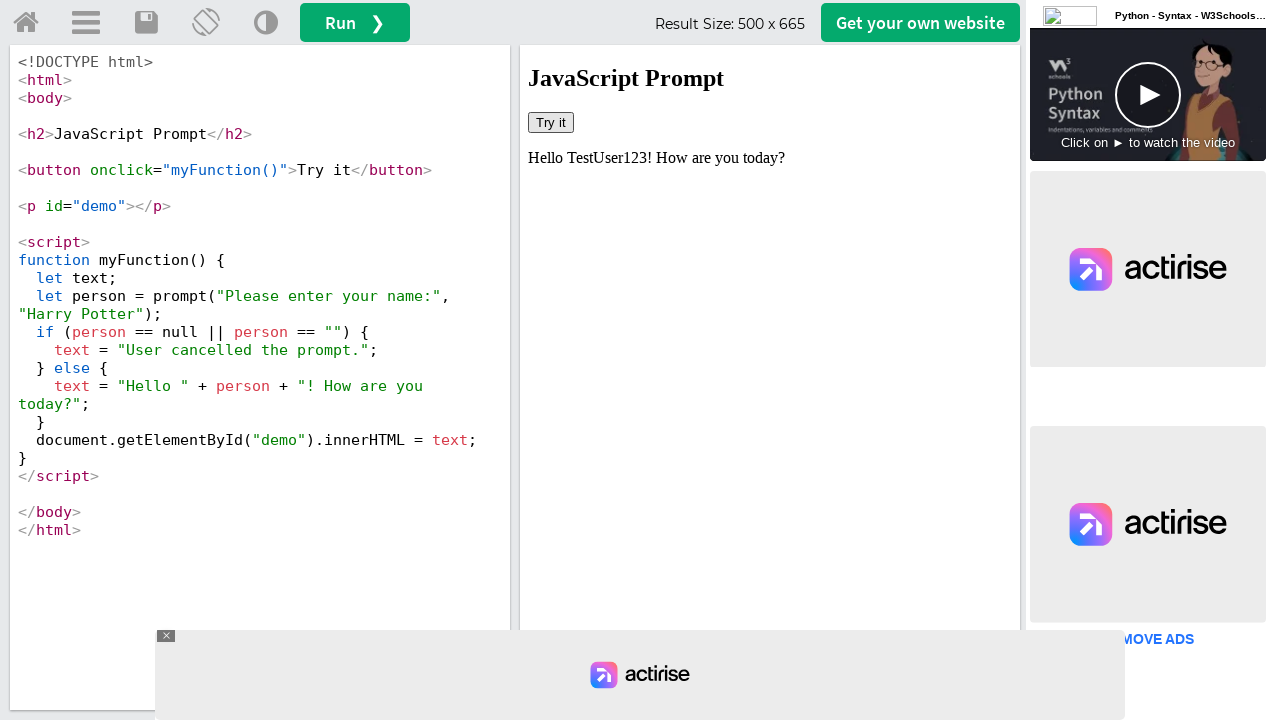

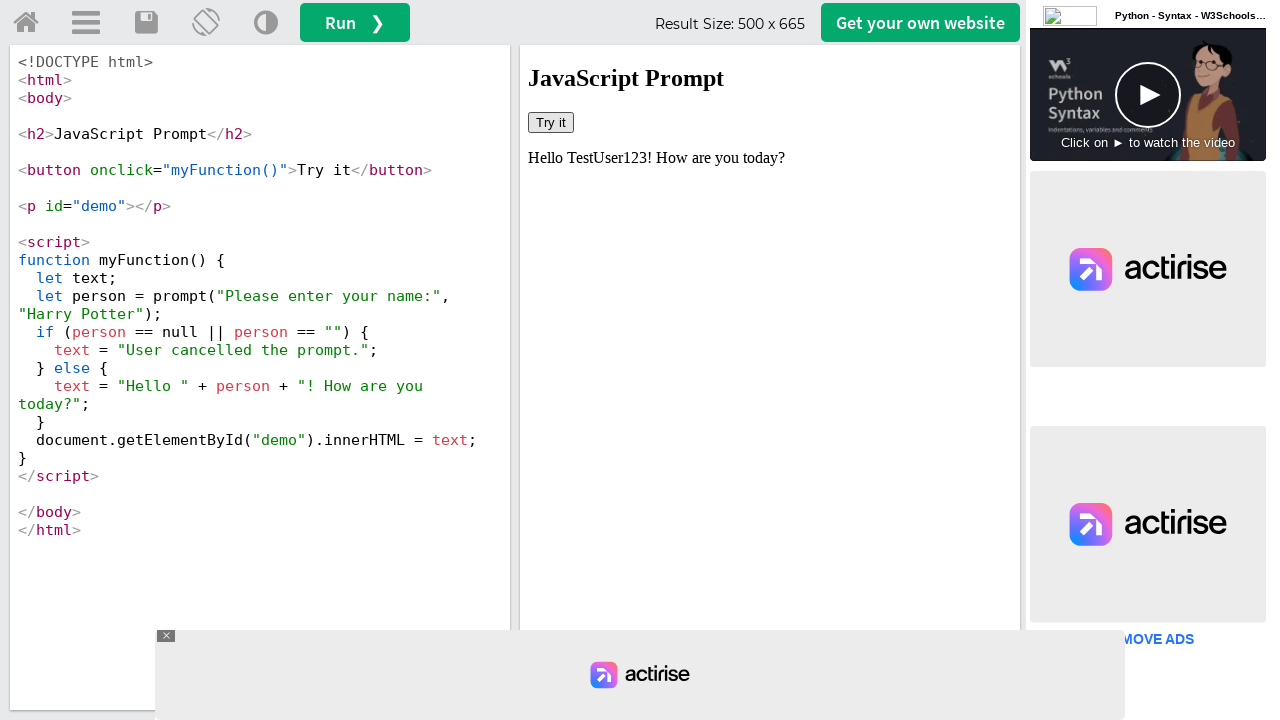